Tests dropdown selection functionality by selecting year, month, and day values using different selection methods

Starting URL: https://testcenter.techproeducation.com/index.php?page=dropdown

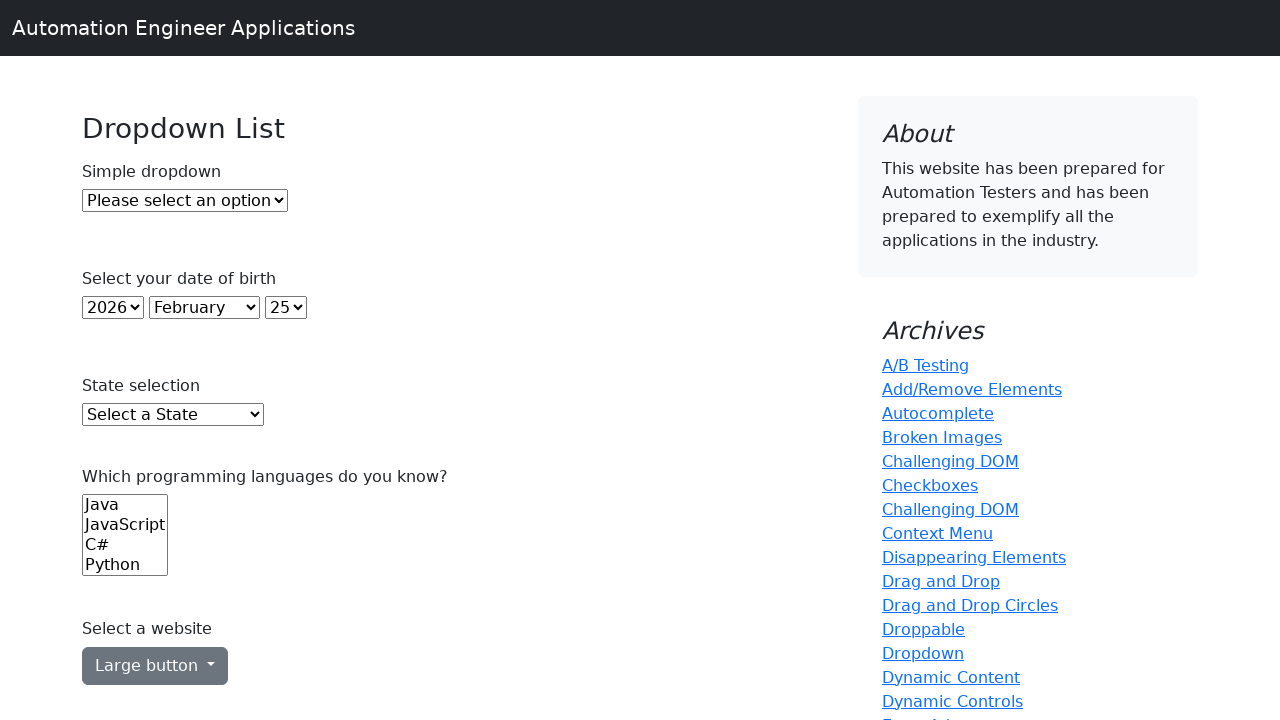

Navigated to dropdown test page
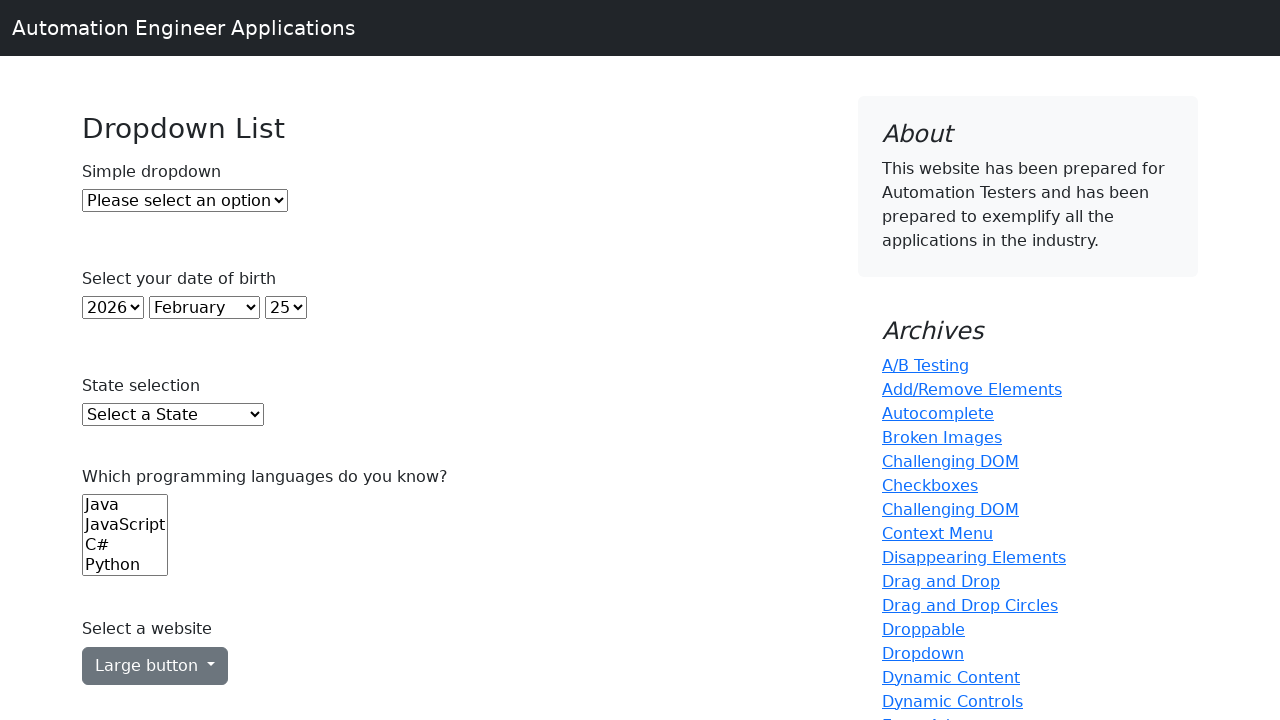

Located year dropdown element
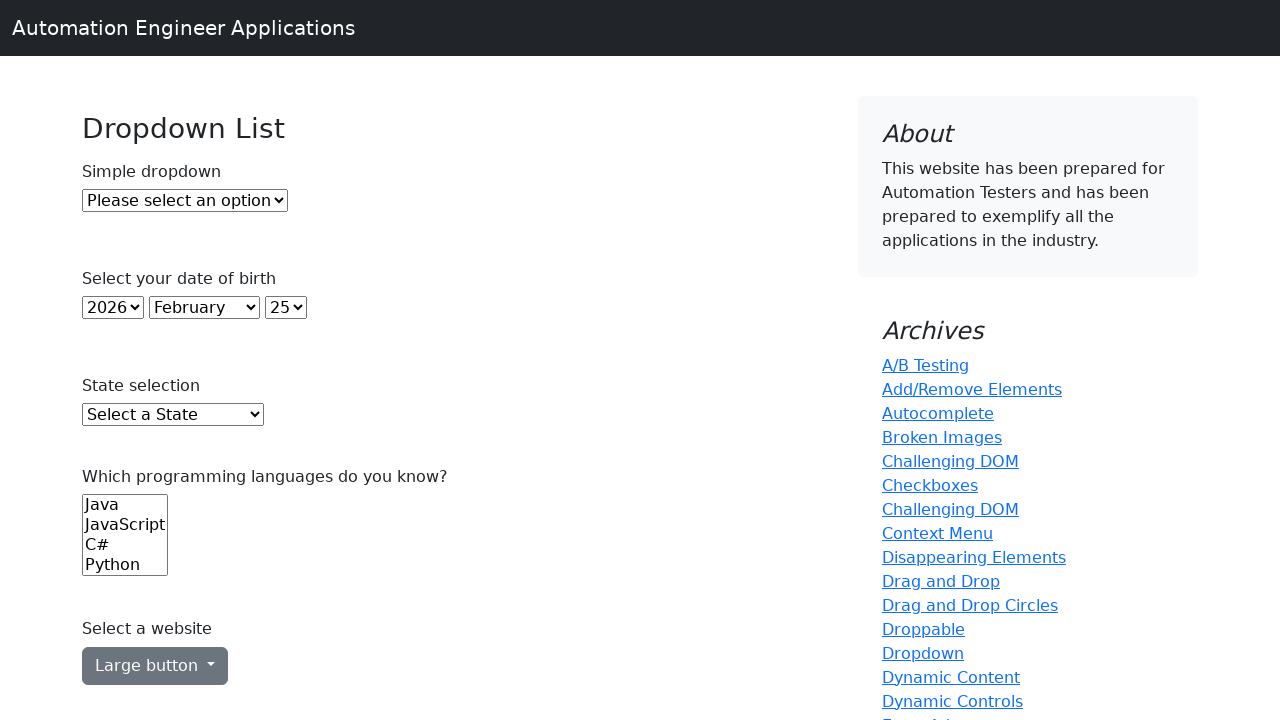

Located month dropdown element
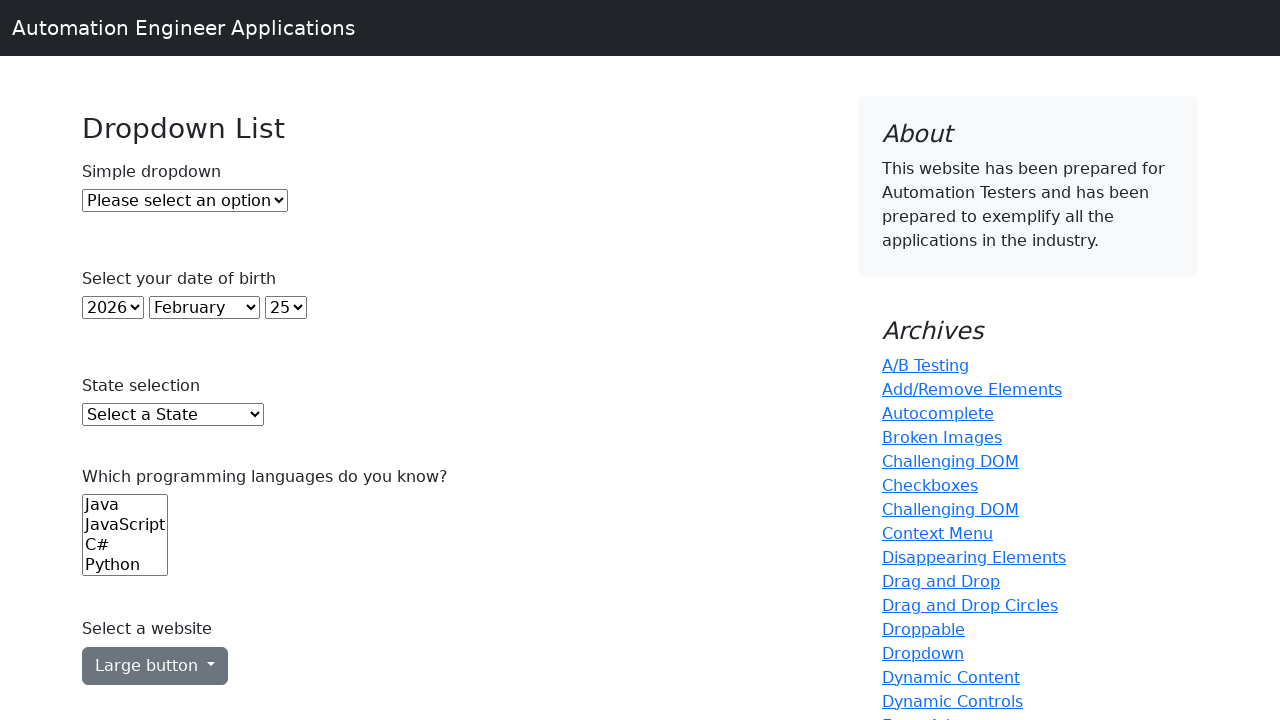

Located day dropdown element
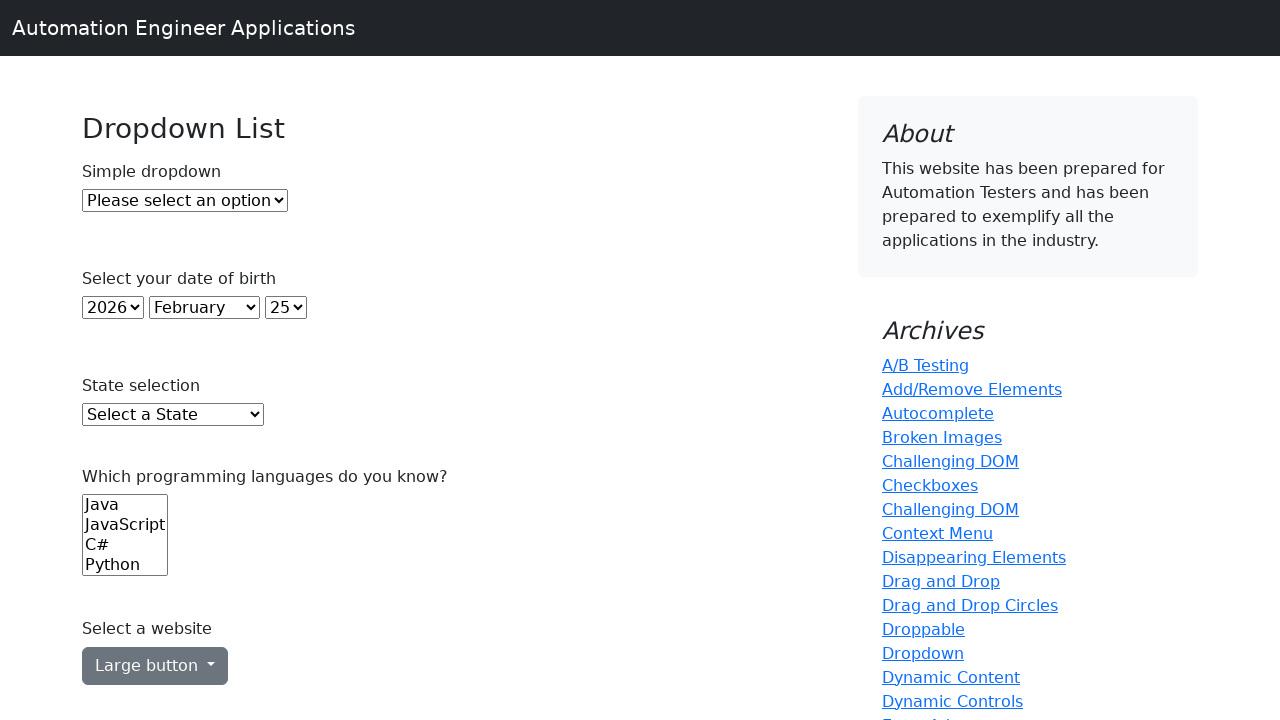

Selected year dropdown by index 1 on #year
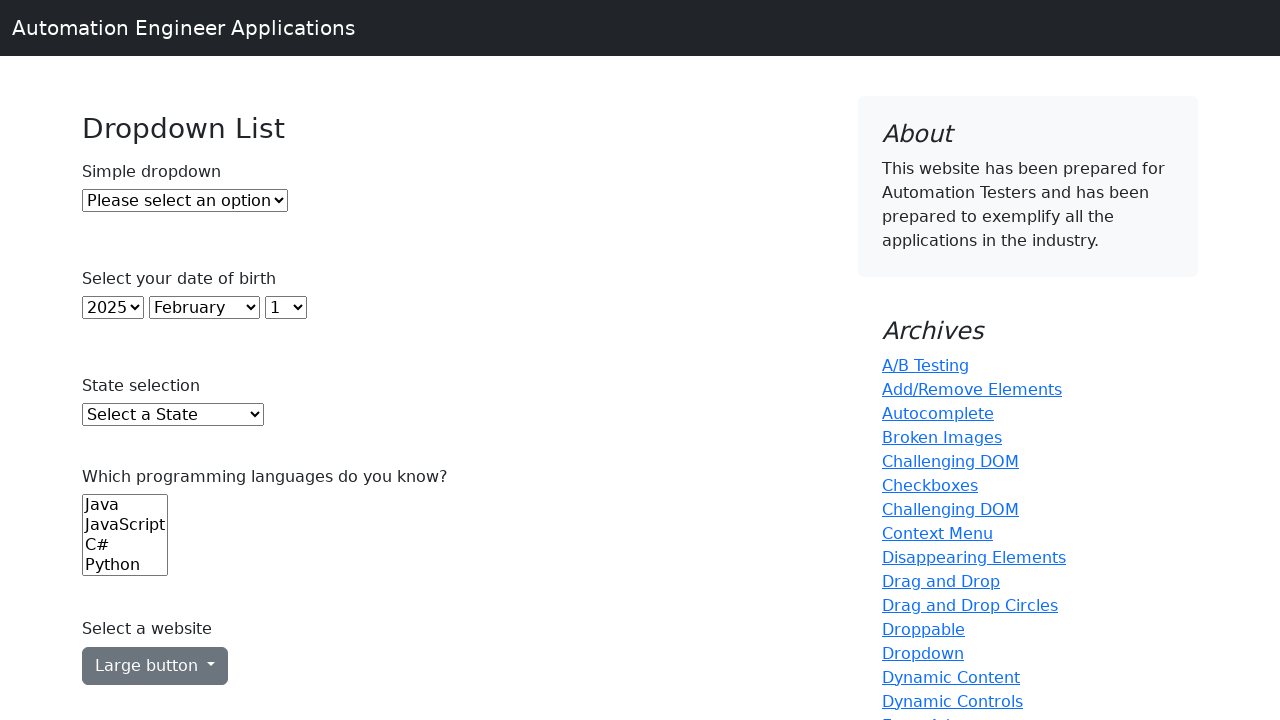

Selected month dropdown by index 2 on #month
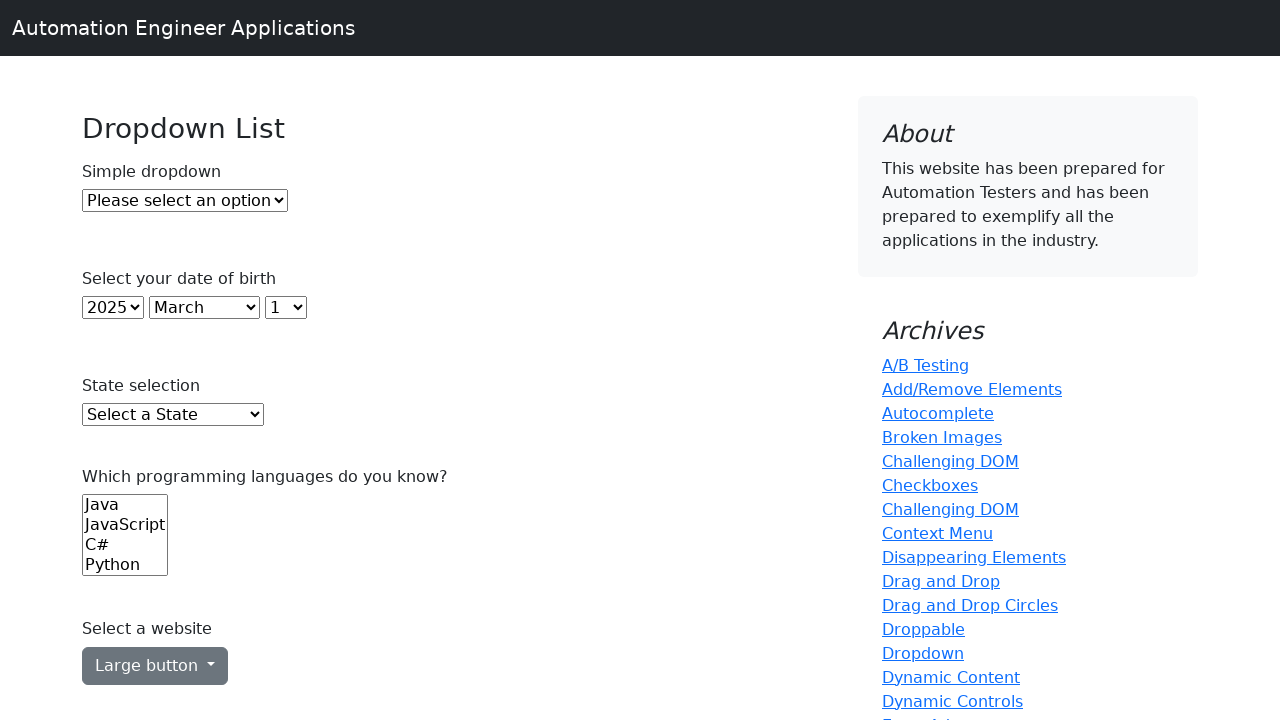

Selected day dropdown by index 3 on #day
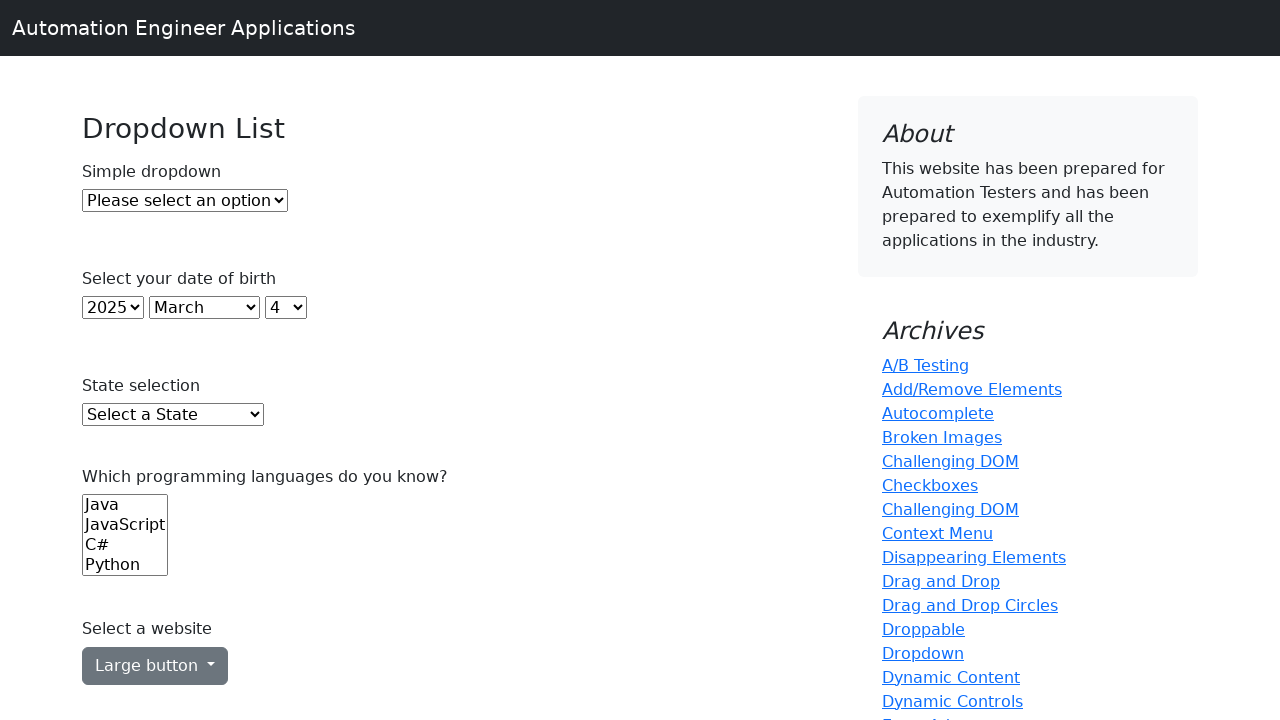

Selected year 1992 by visible text on #year
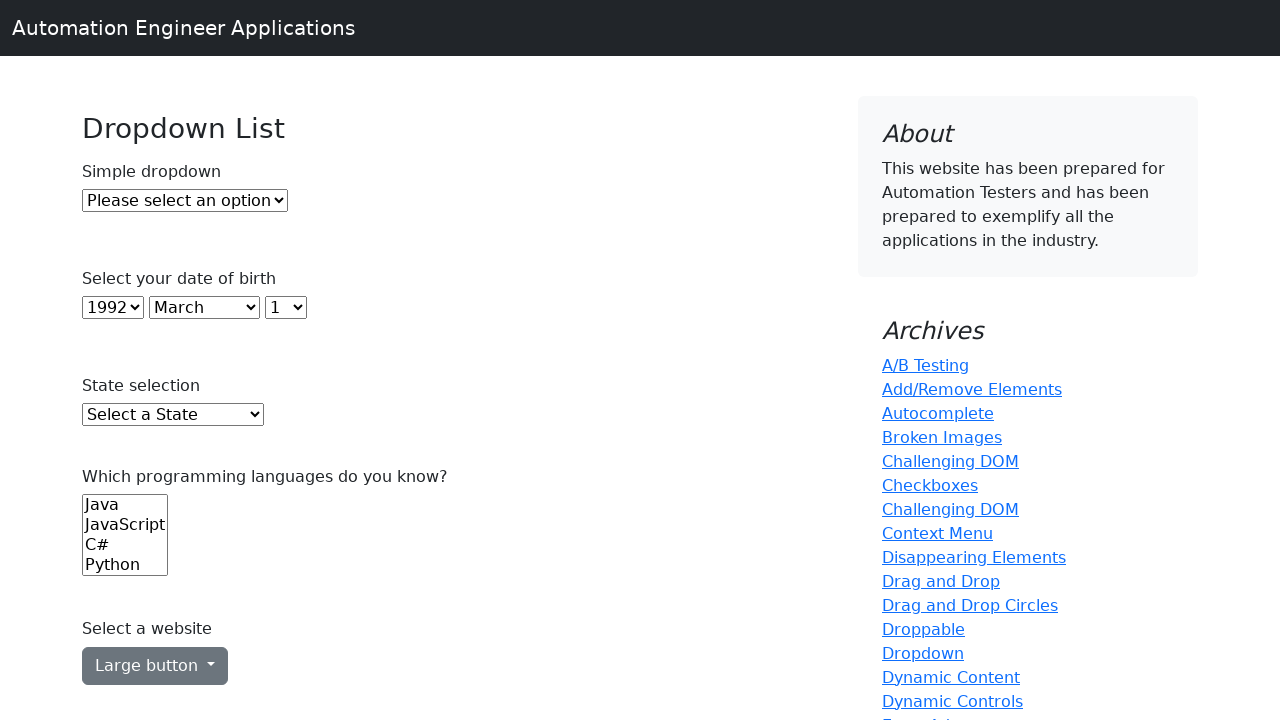

Selected February by visible text on #month
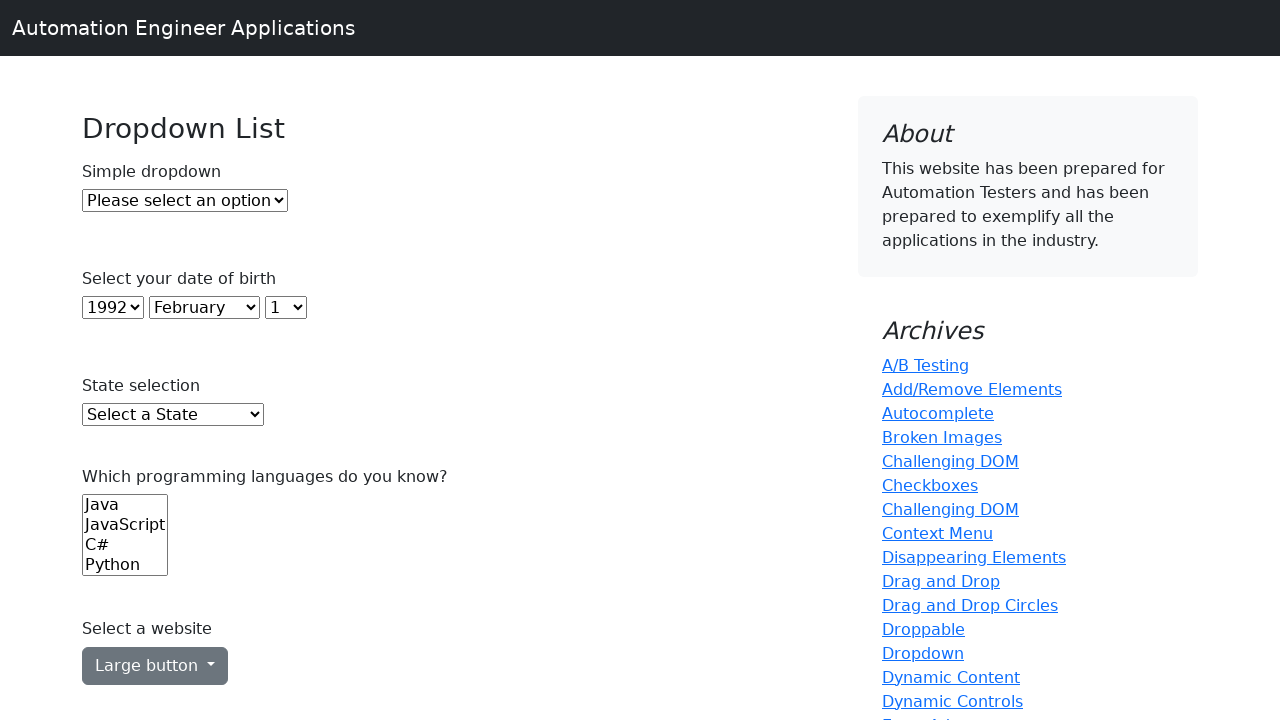

Selected day 20 by visible text on #day
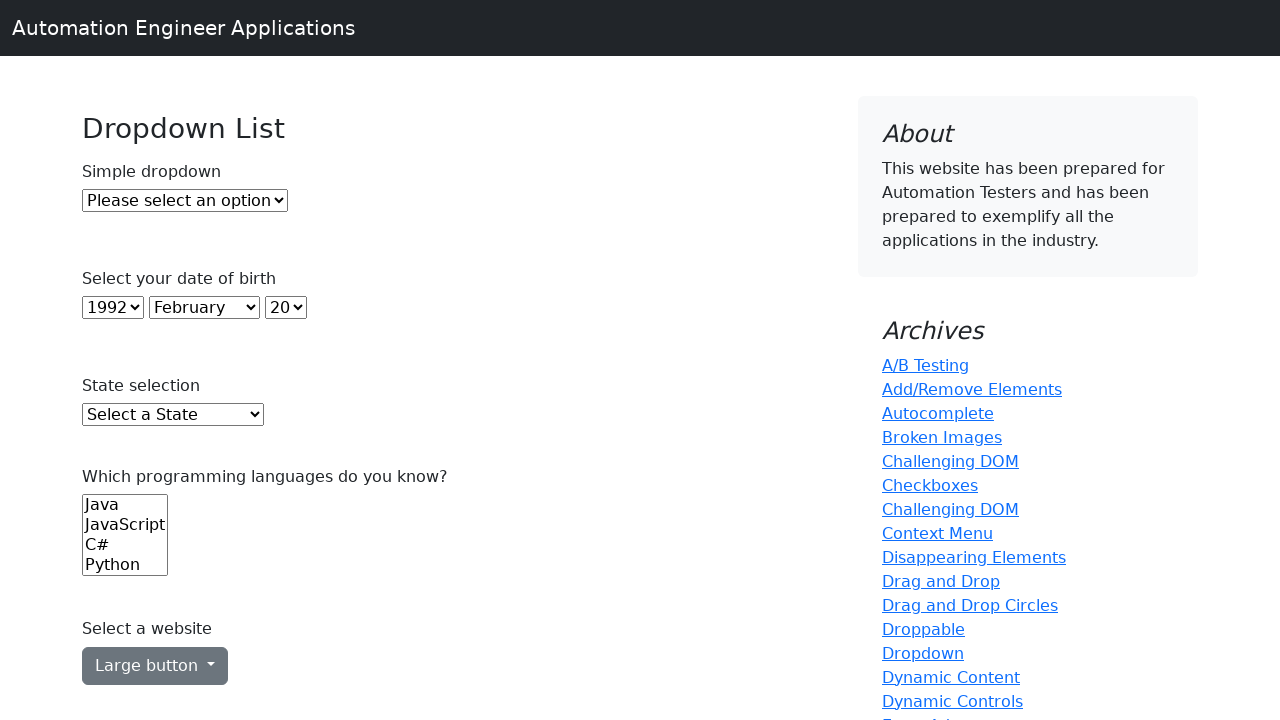

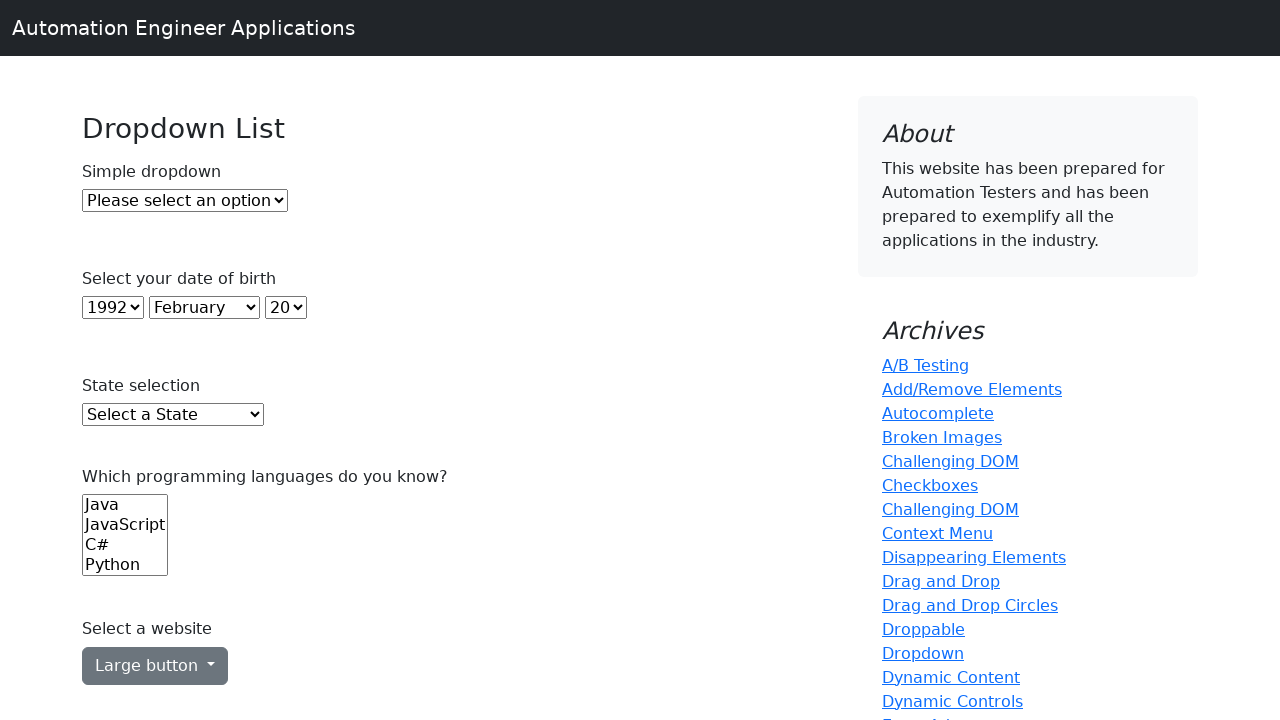